Tests dynamic controls by verifying a textbox is initially disabled, clicking an enable button, and confirming the textbox becomes enabled with a success message

Starting URL: https://the-internet.herokuapp.com/dynamic_controls

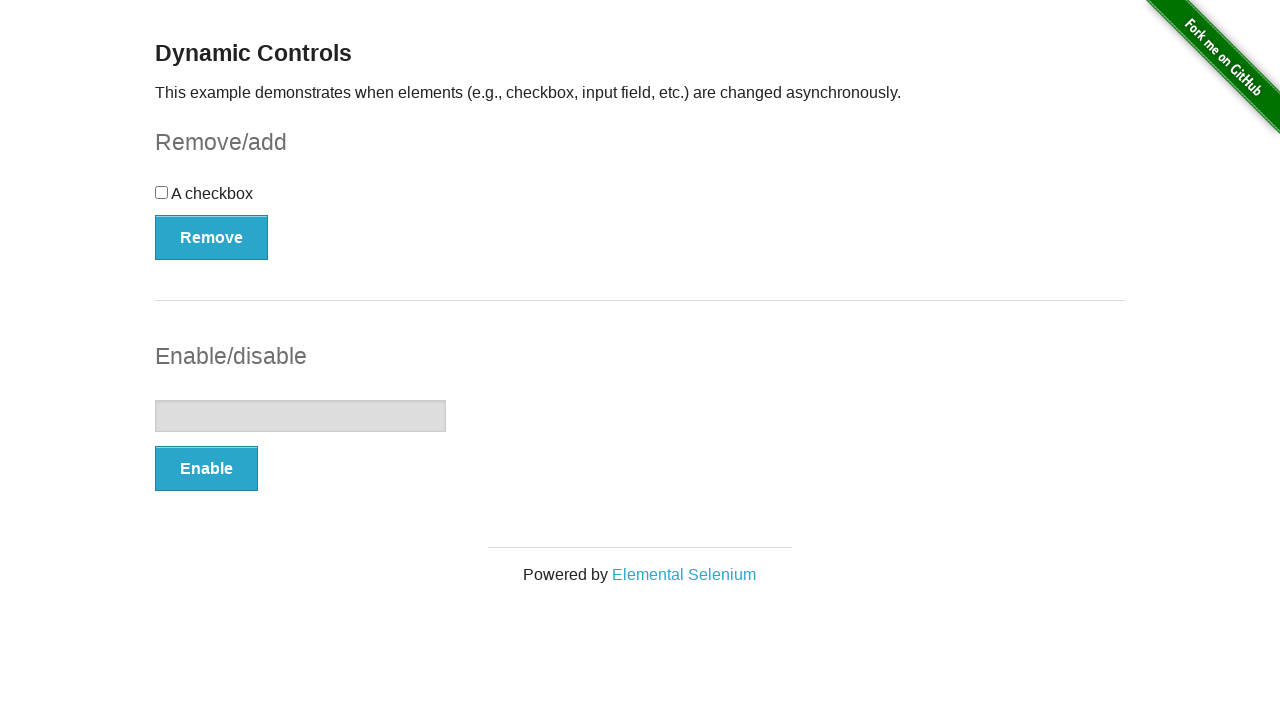

Verified textbox is initially disabled
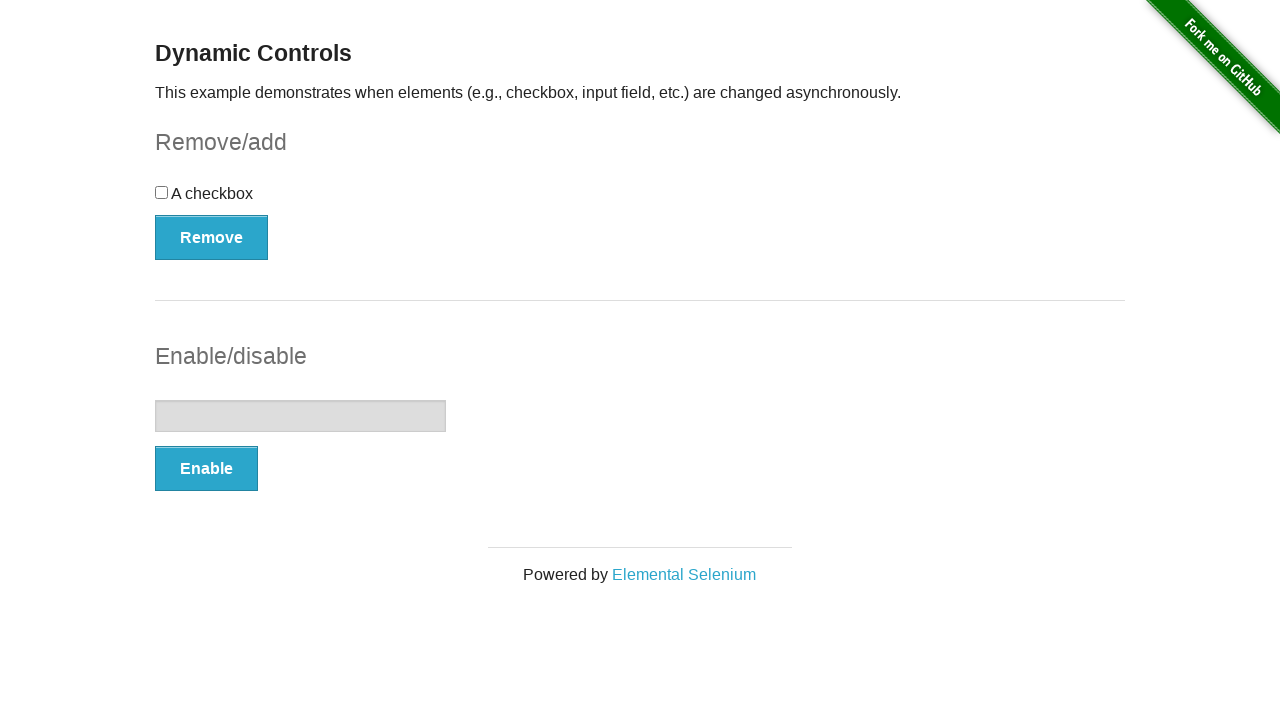

Clicked the Enable button at (206, 469) on (//button[@type='button'])[2]
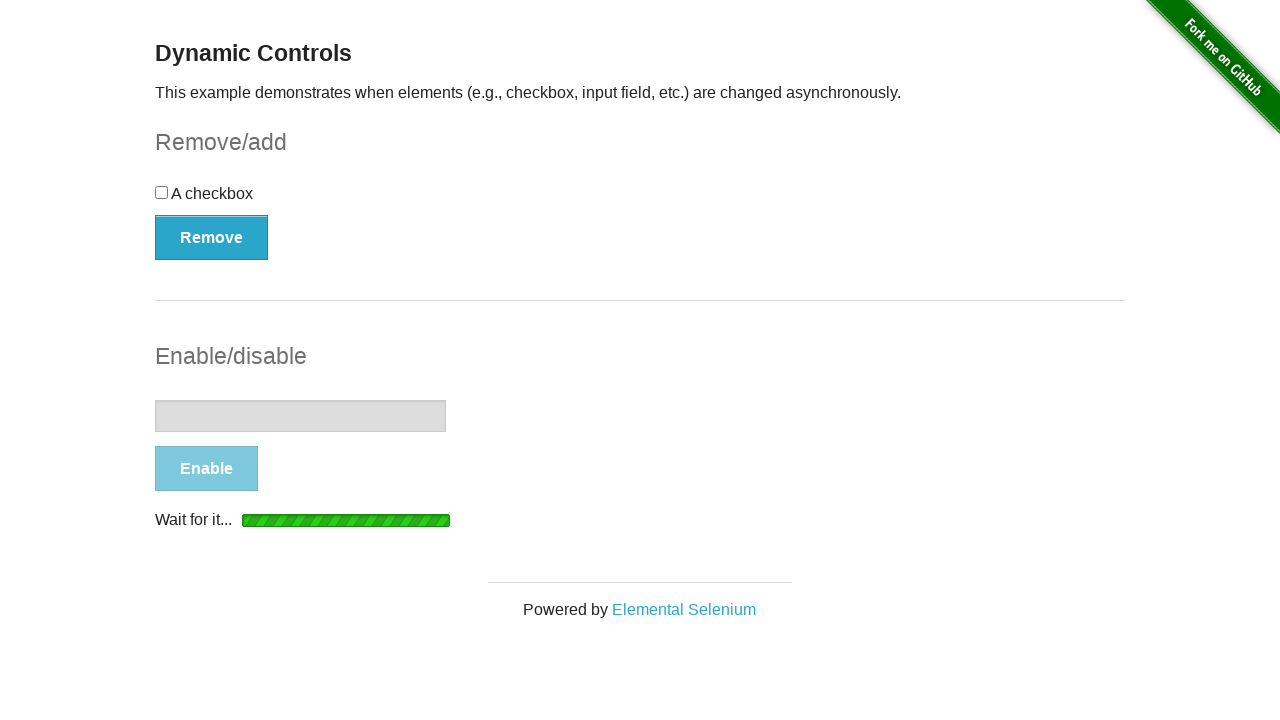

Waited for textbox to become enabled
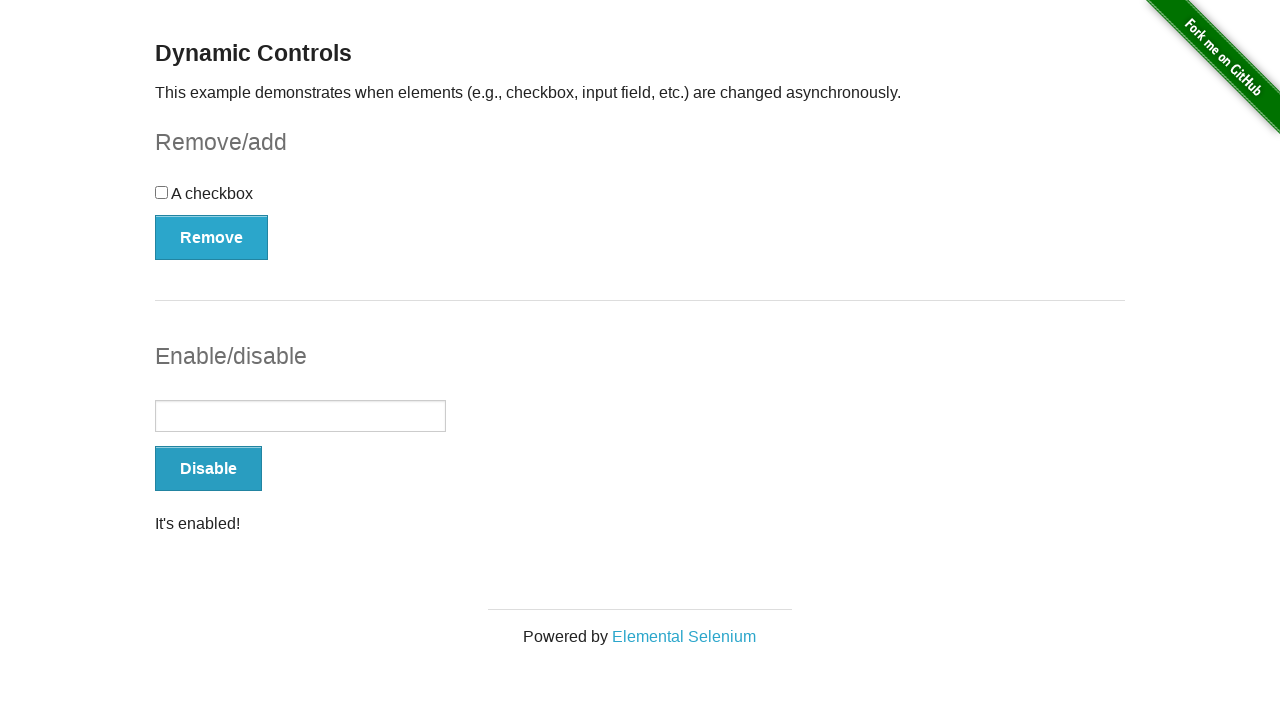

Verified success message is visible
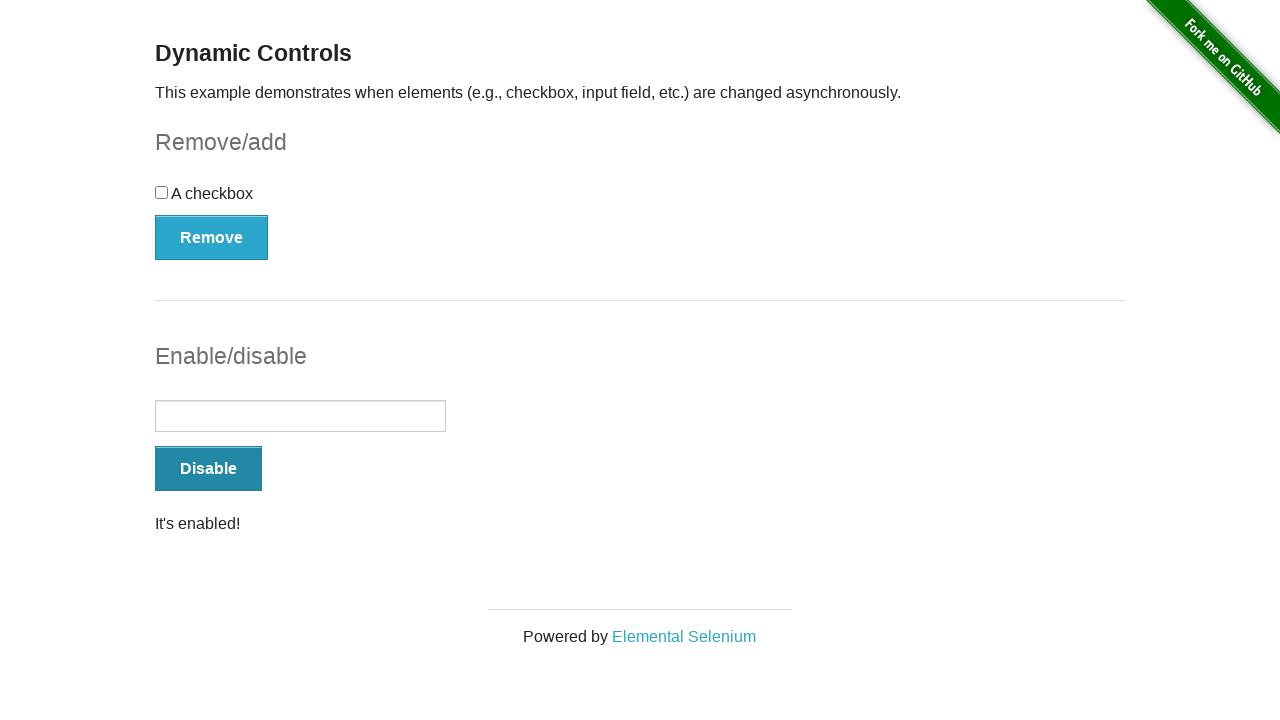

Verified success message contains 'It's enabled!'
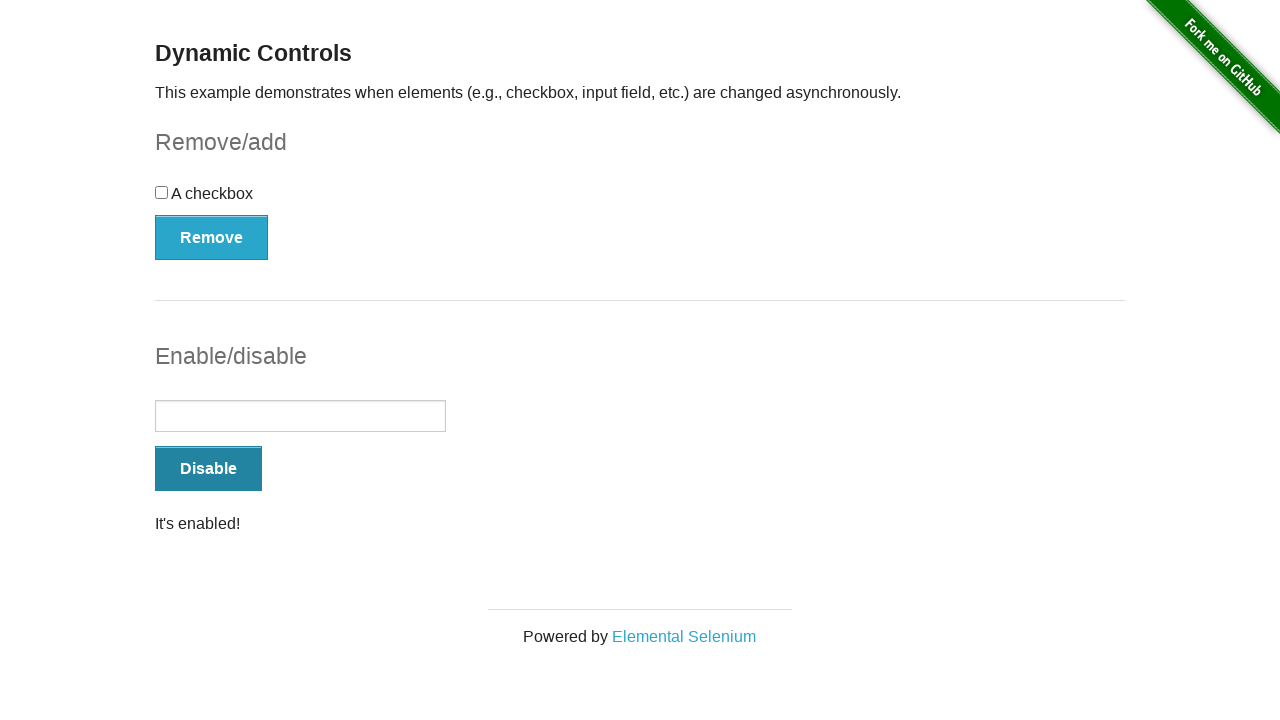

Verified textbox is now enabled
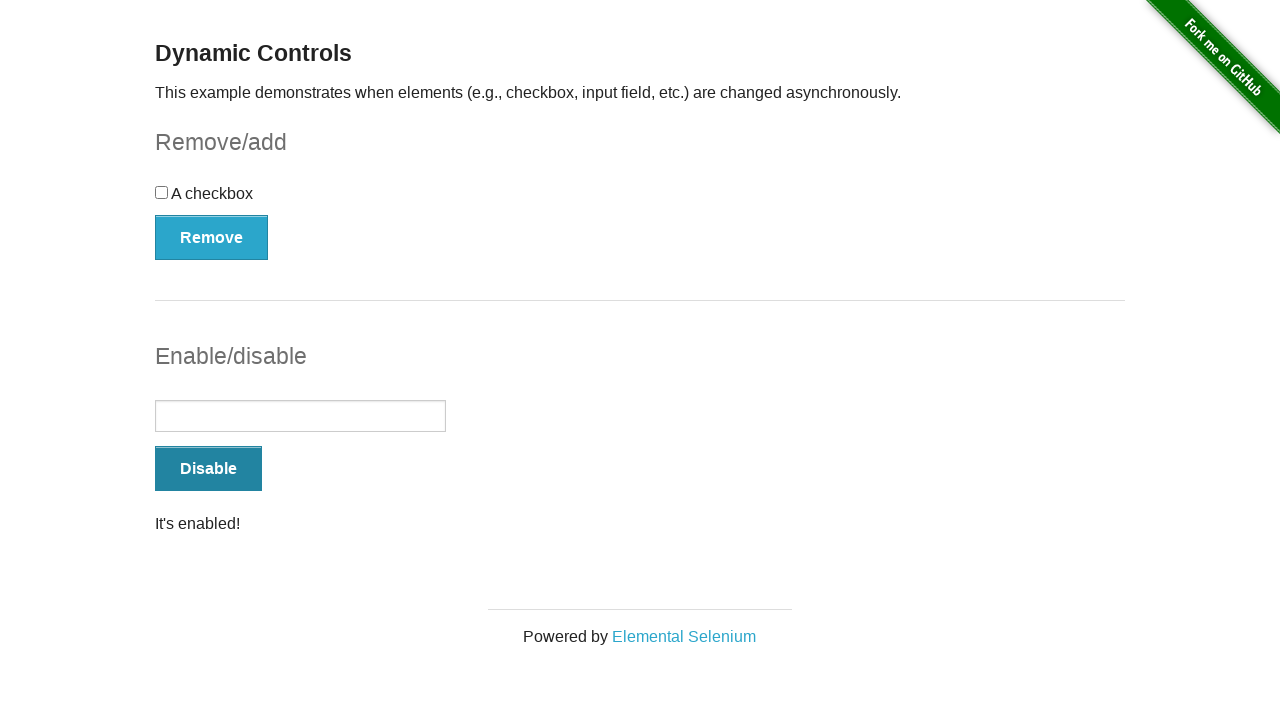

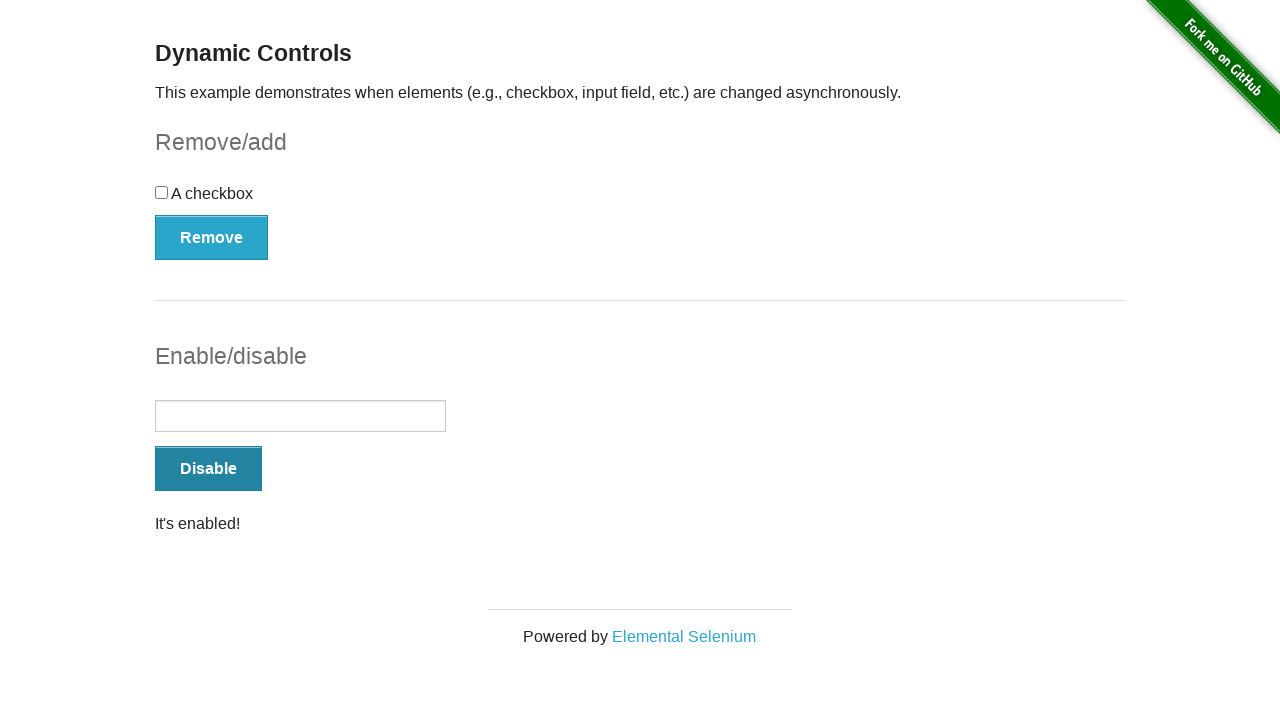